Tests navigation to an Angular demo application and clicks on the "Virtual Library" button to verify page interaction functionality.

Starting URL: https://rahulshettyacademy.com/angularAppdemo

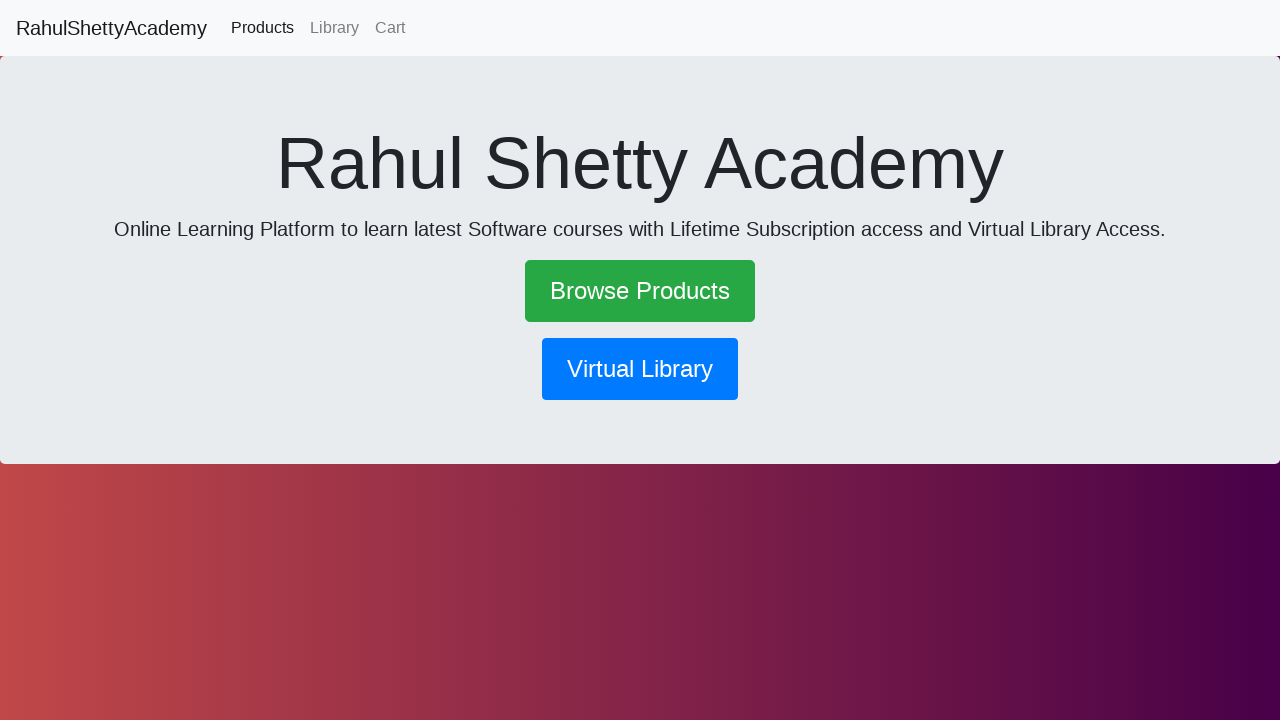

Navigated to Angular demo application at https://rahulshettyacademy.com/angularAppdemo
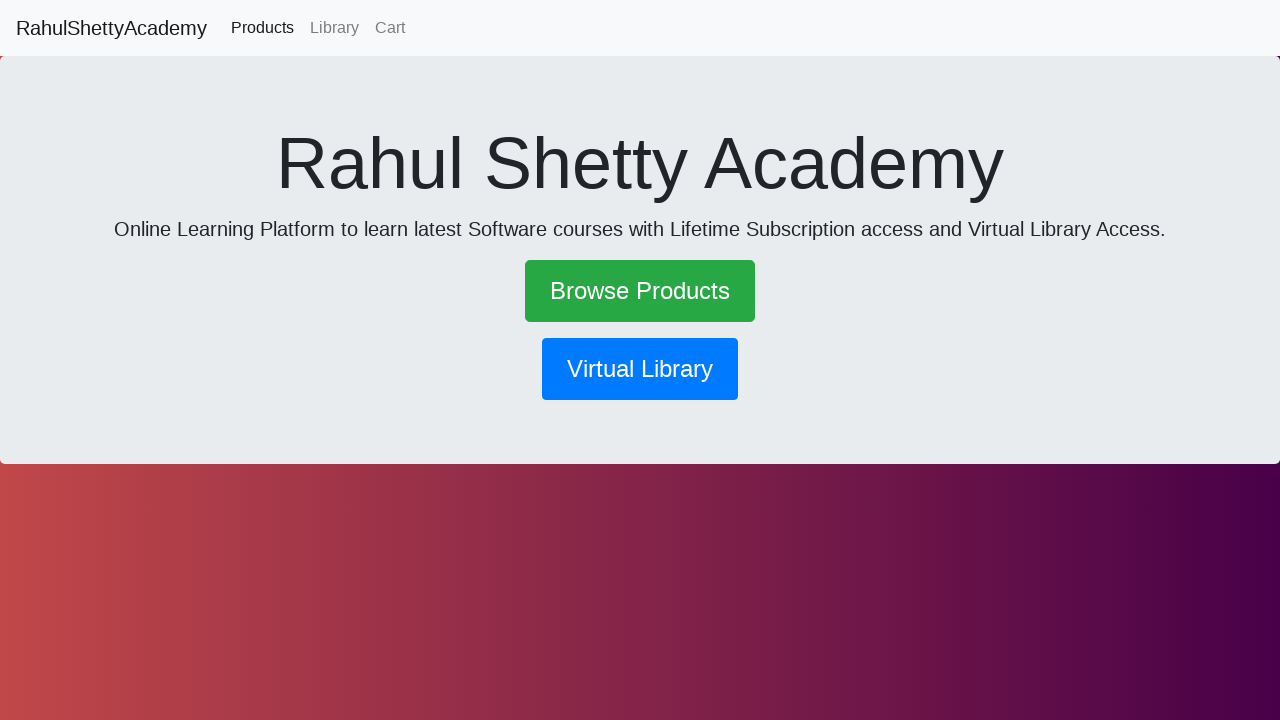

Page loaded successfully - network idle state reached
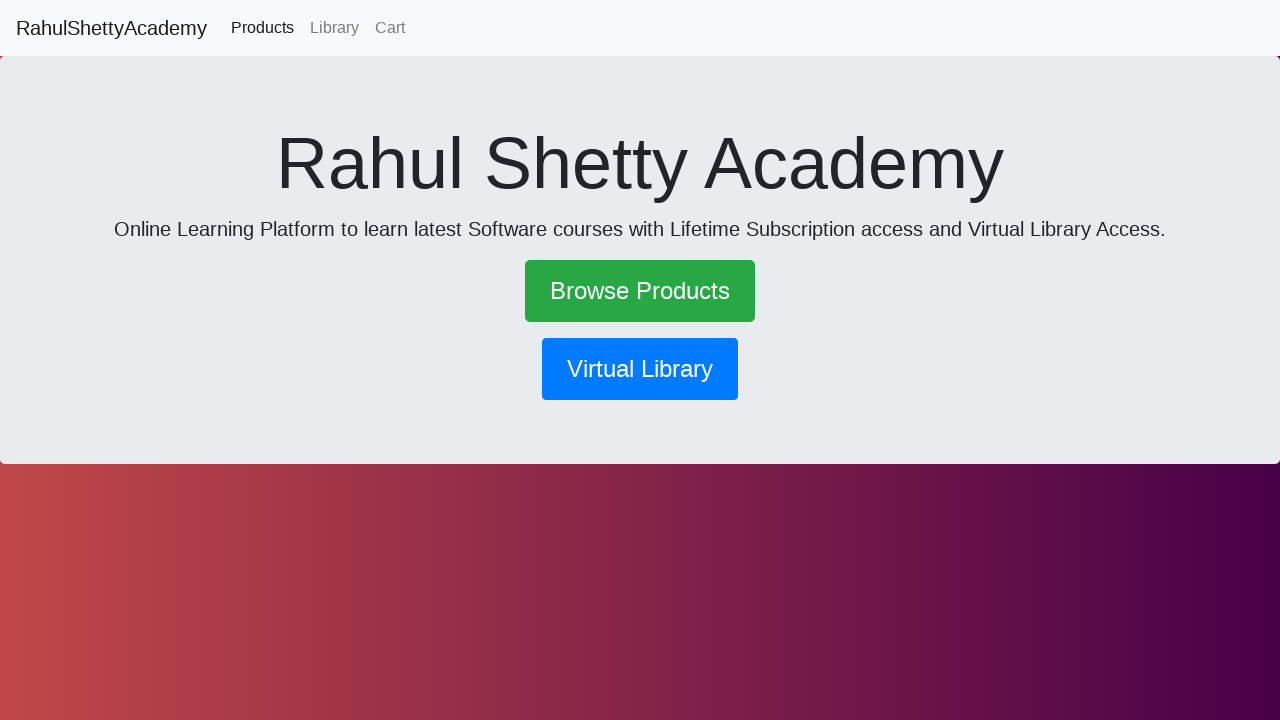

Clicked on the Virtual Library button at (640, 369) on xpath=//button[normalize-space()='Virtual Library']
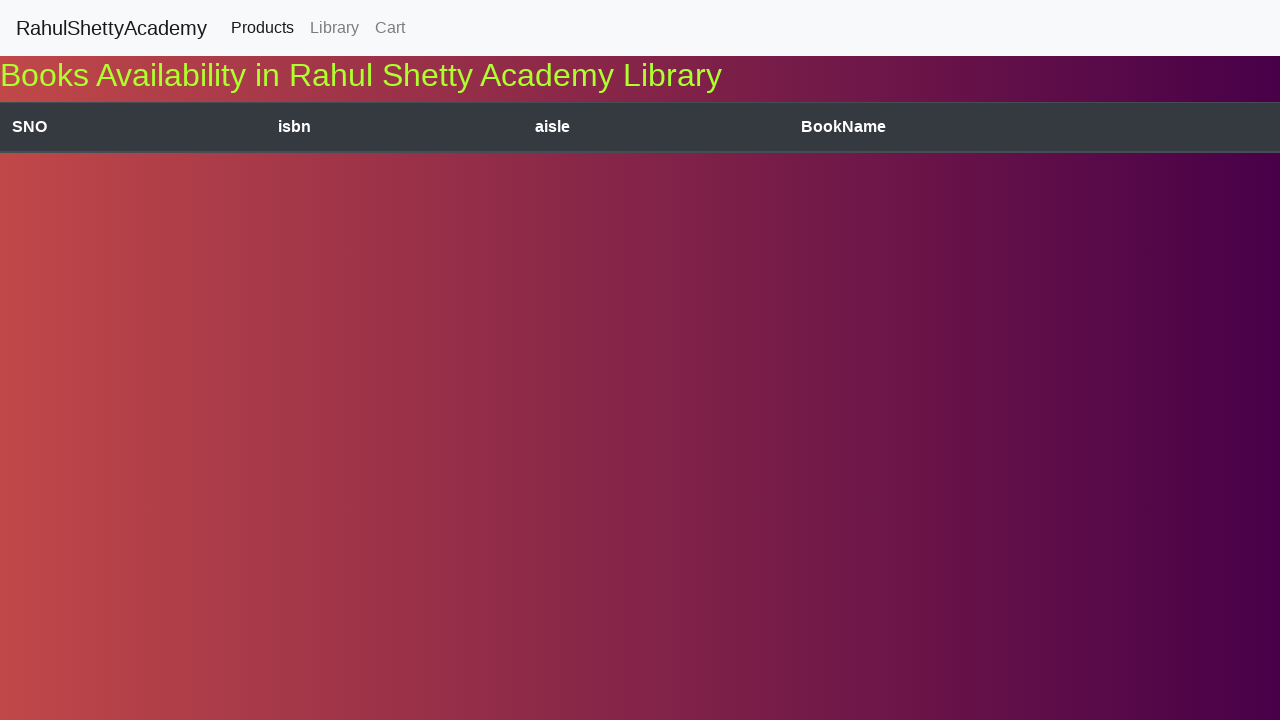

Virtual Library content loaded successfully - network idle state reached
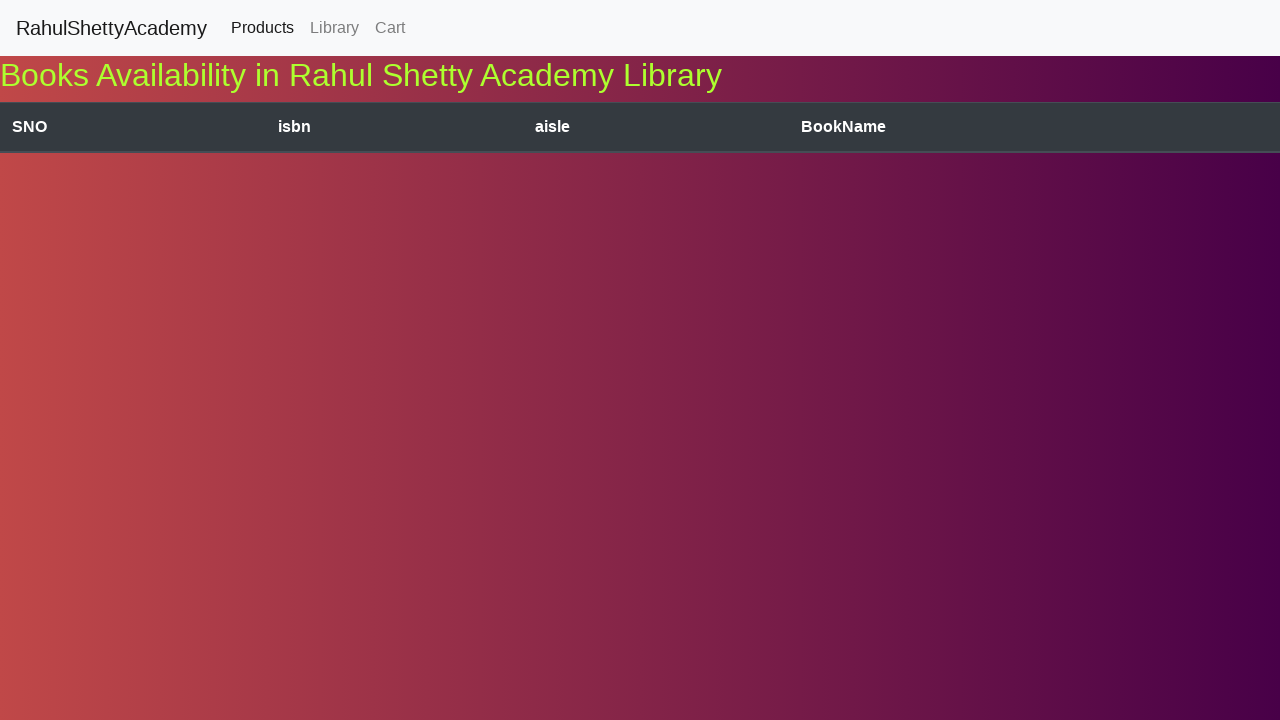

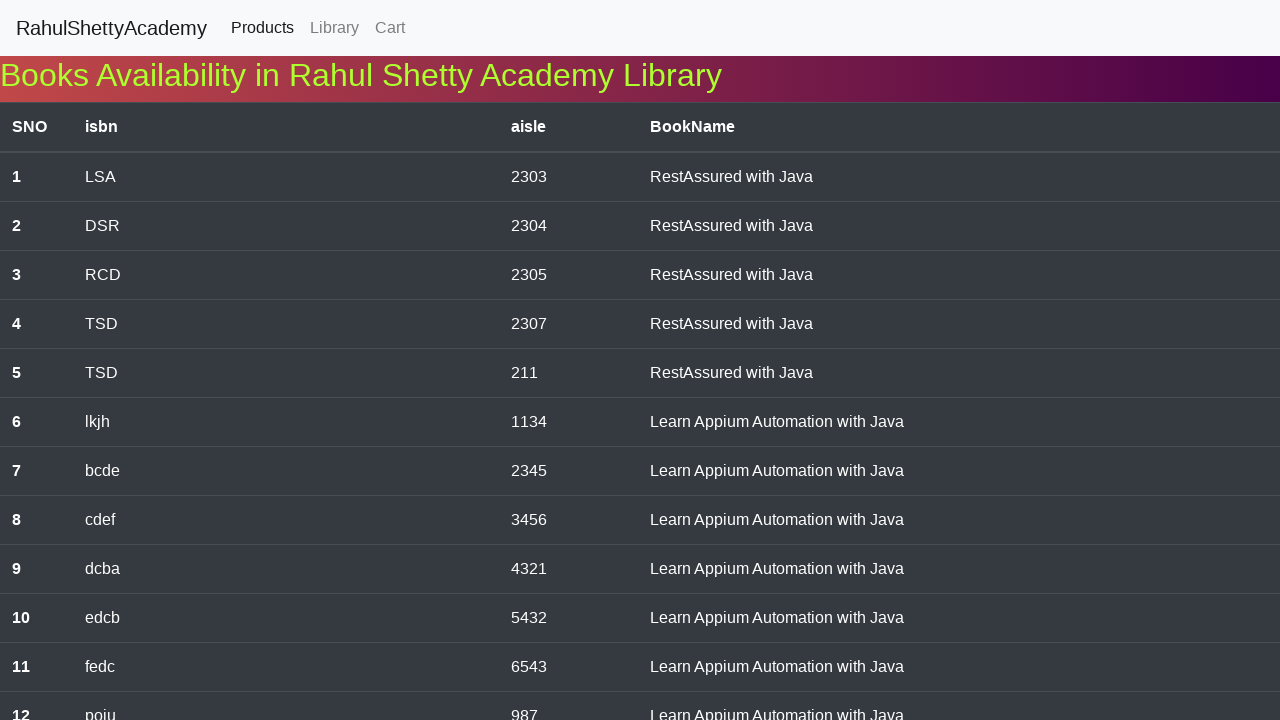